Tests the Add/Remove Elements functionality by clicking the "Add Element" button twice to create two delete buttons, then clicking one delete button and verifying only one element remains.

Starting URL: https://the-internet.herokuapp.com/add_remove_elements/

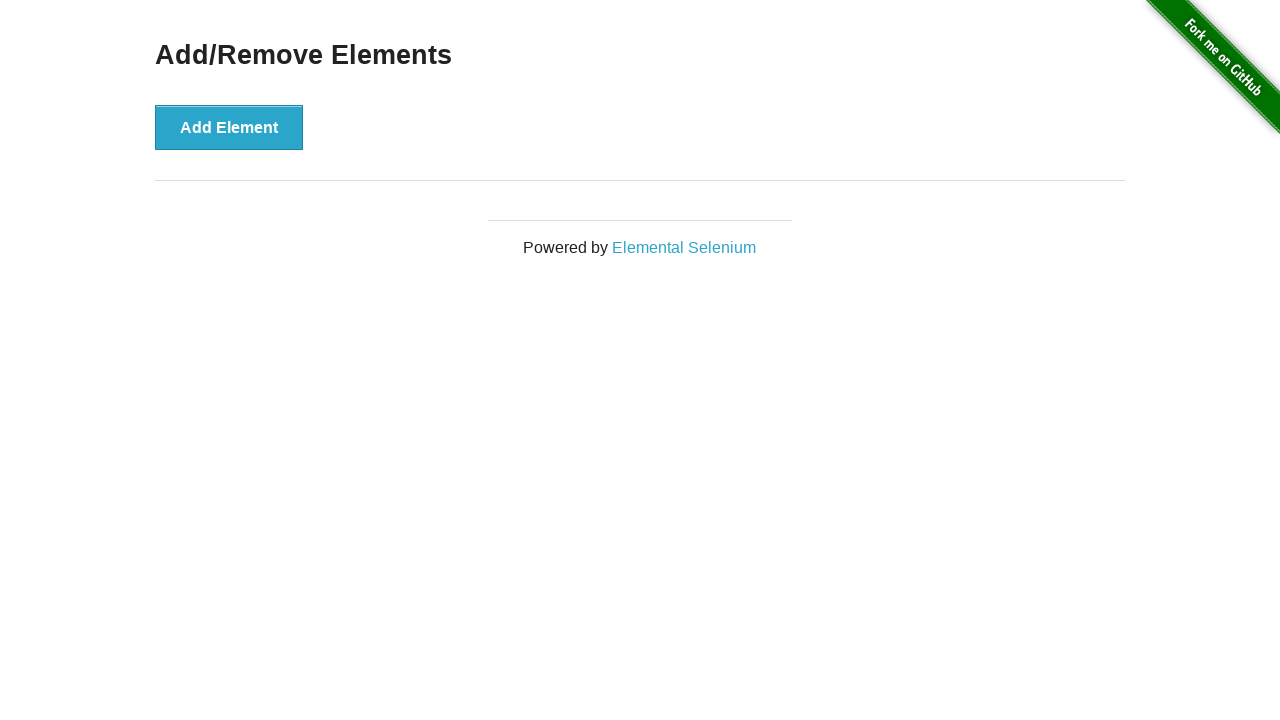

Clicked 'Add Element' button first time at (229, 127) on xpath=//button[text()='Add Element']
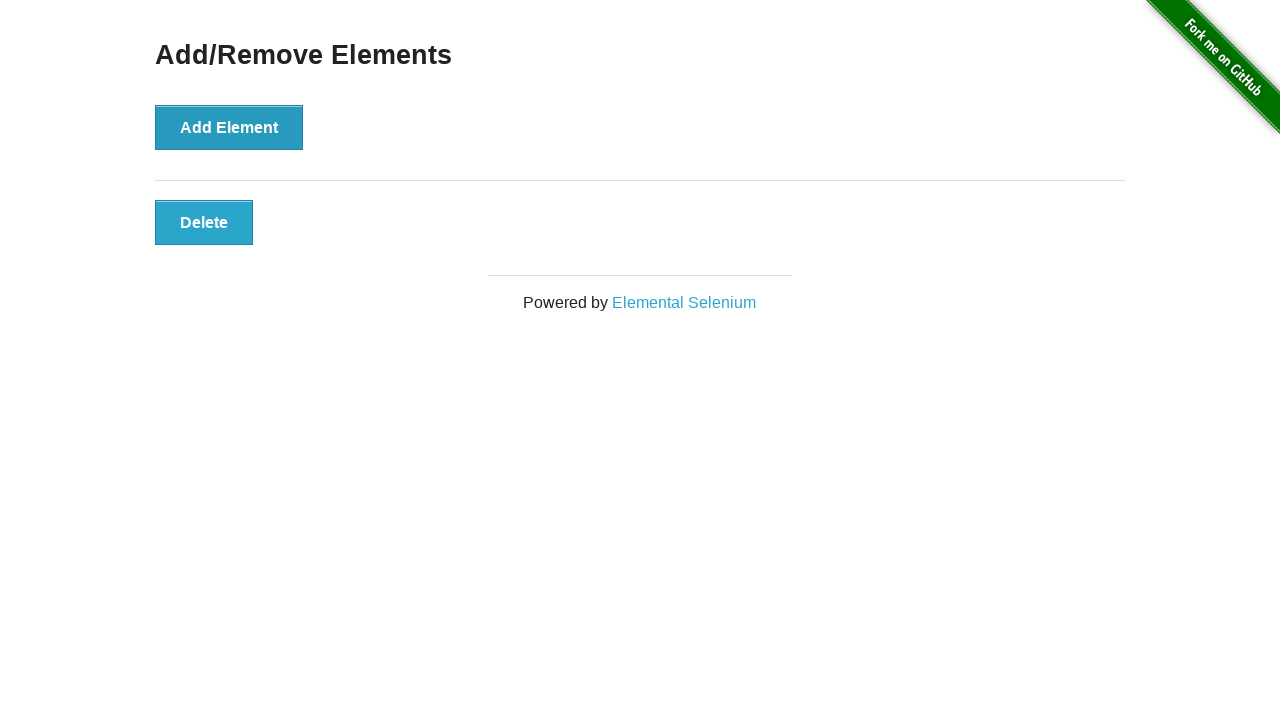

Clicked 'Add Element' button second time at (229, 127) on xpath=//button[text()='Add Element']
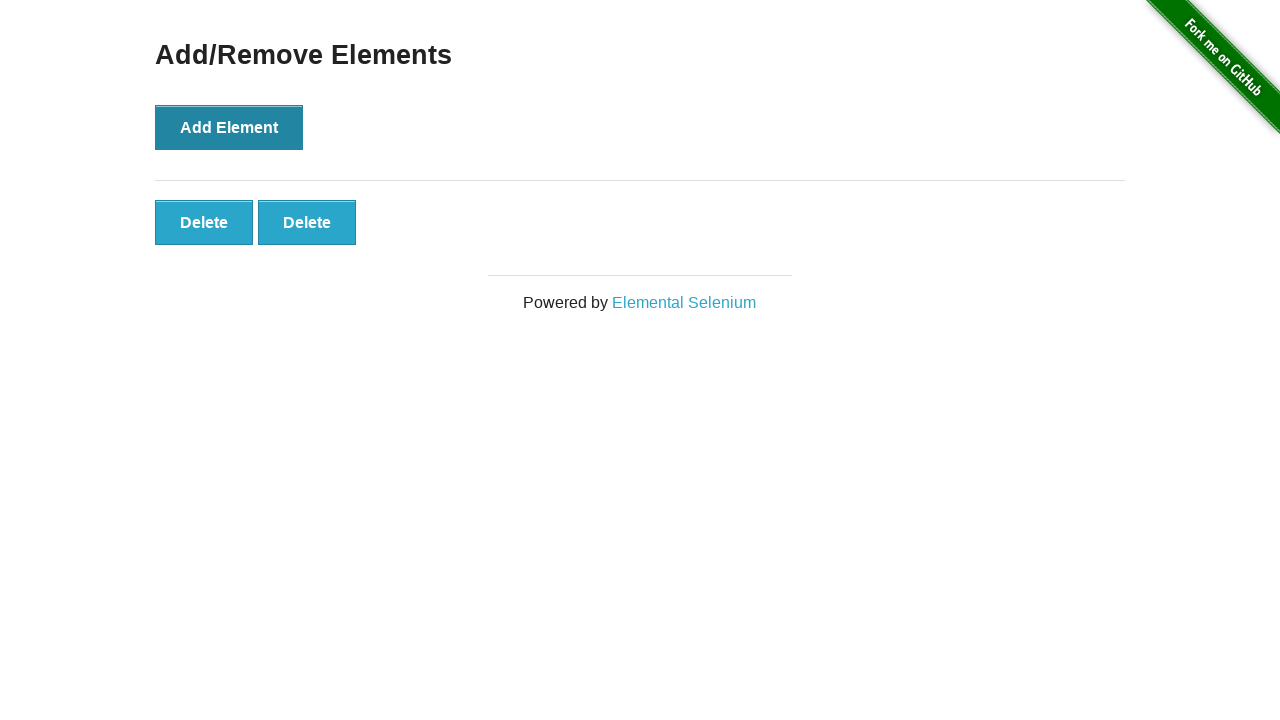

Clicked one of the Delete buttons to remove an element at (204, 222) on xpath=//button[text()='Delete']
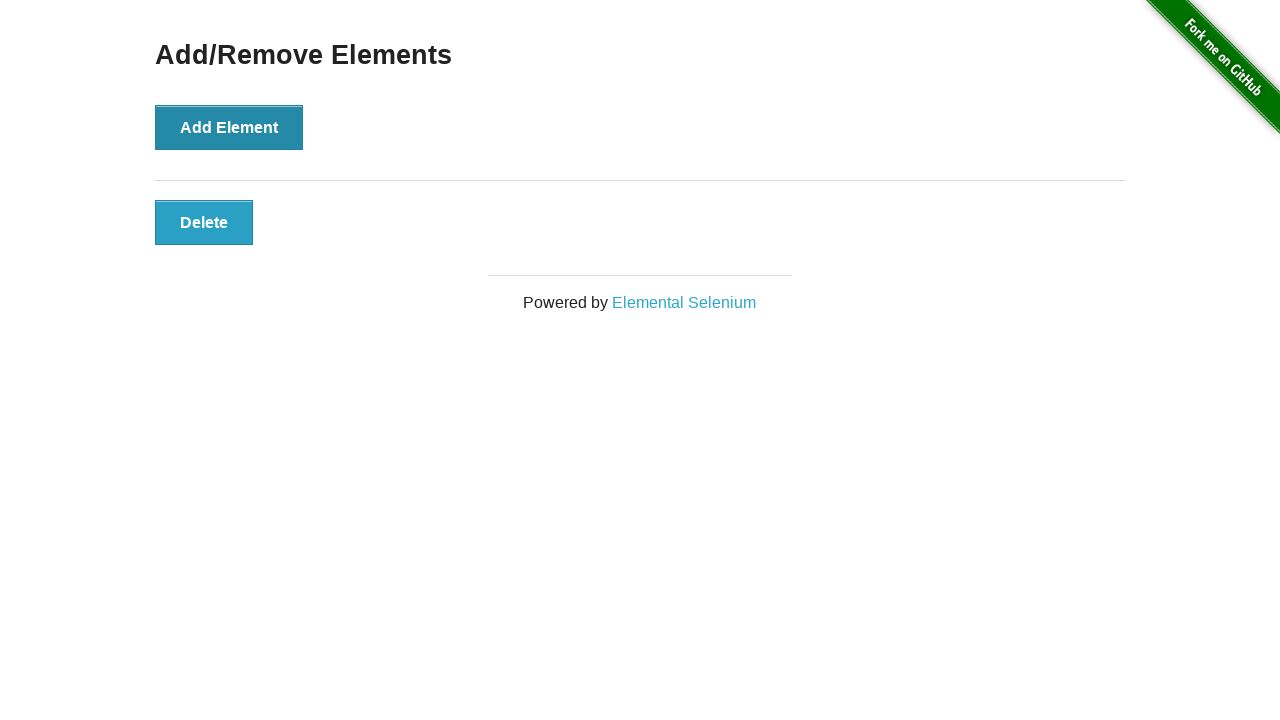

Located all added elements, found 1 element(s)
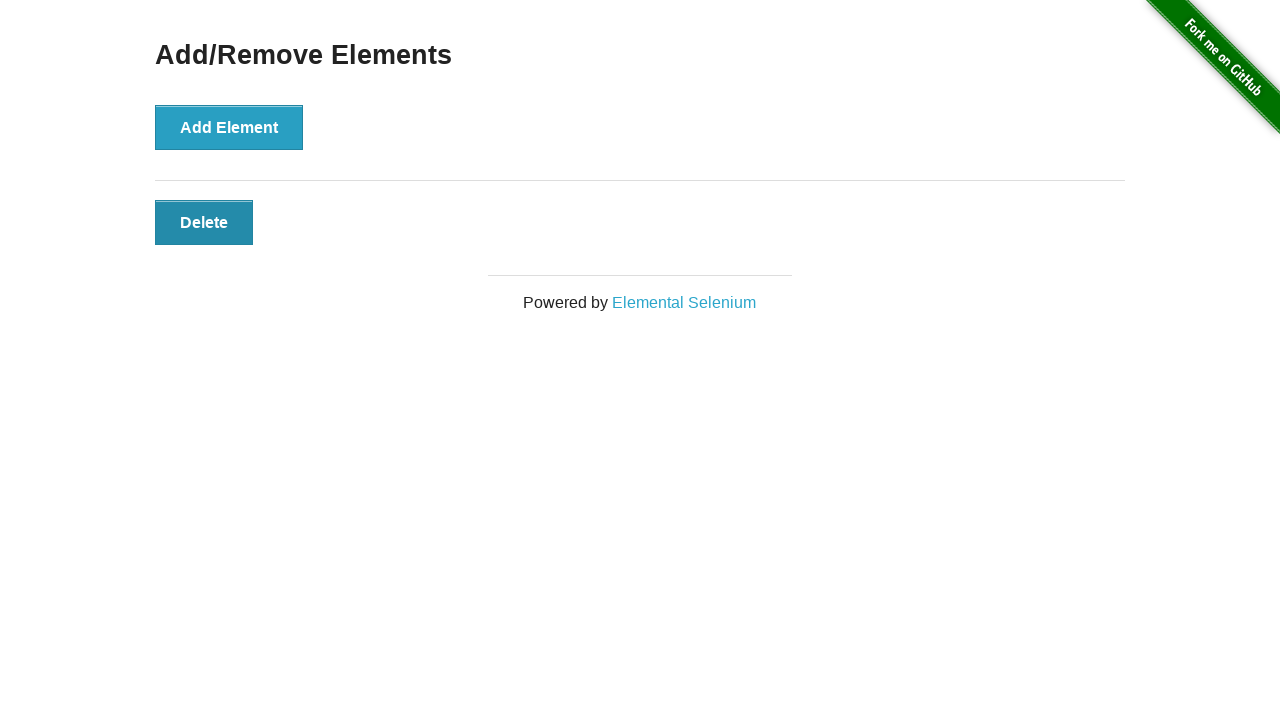

Verified that exactly 1 element remains after deletion
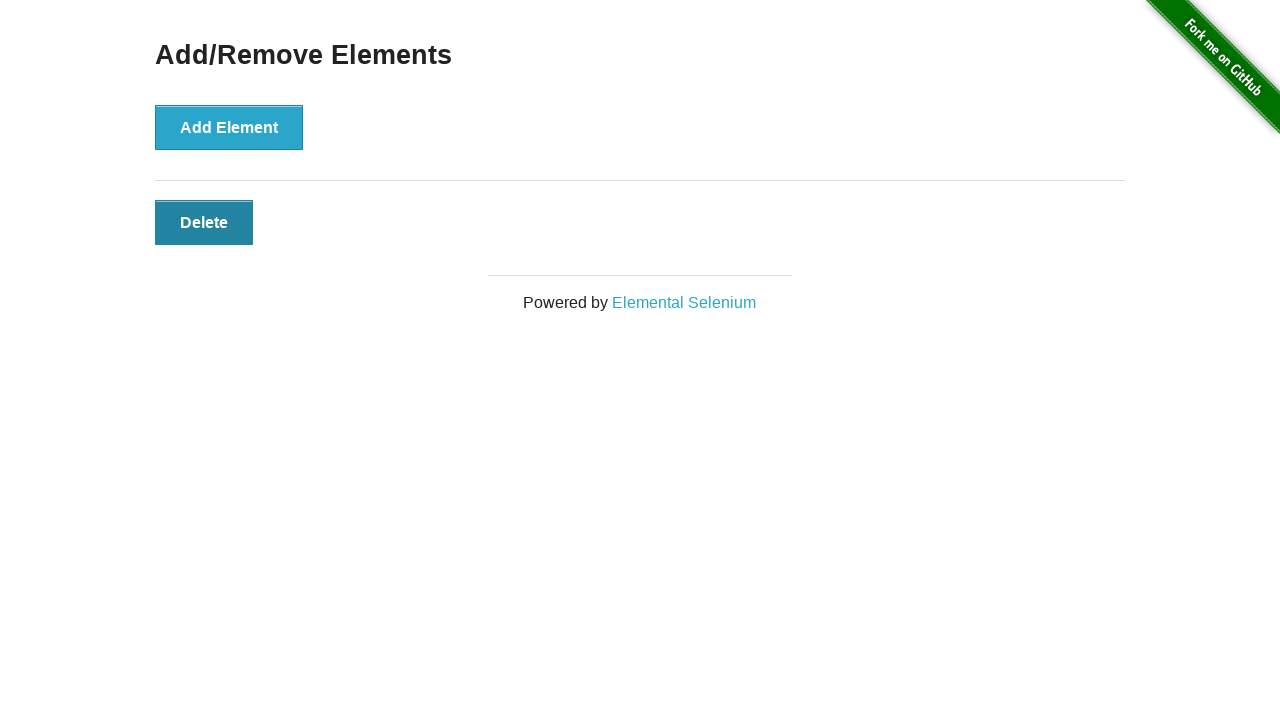

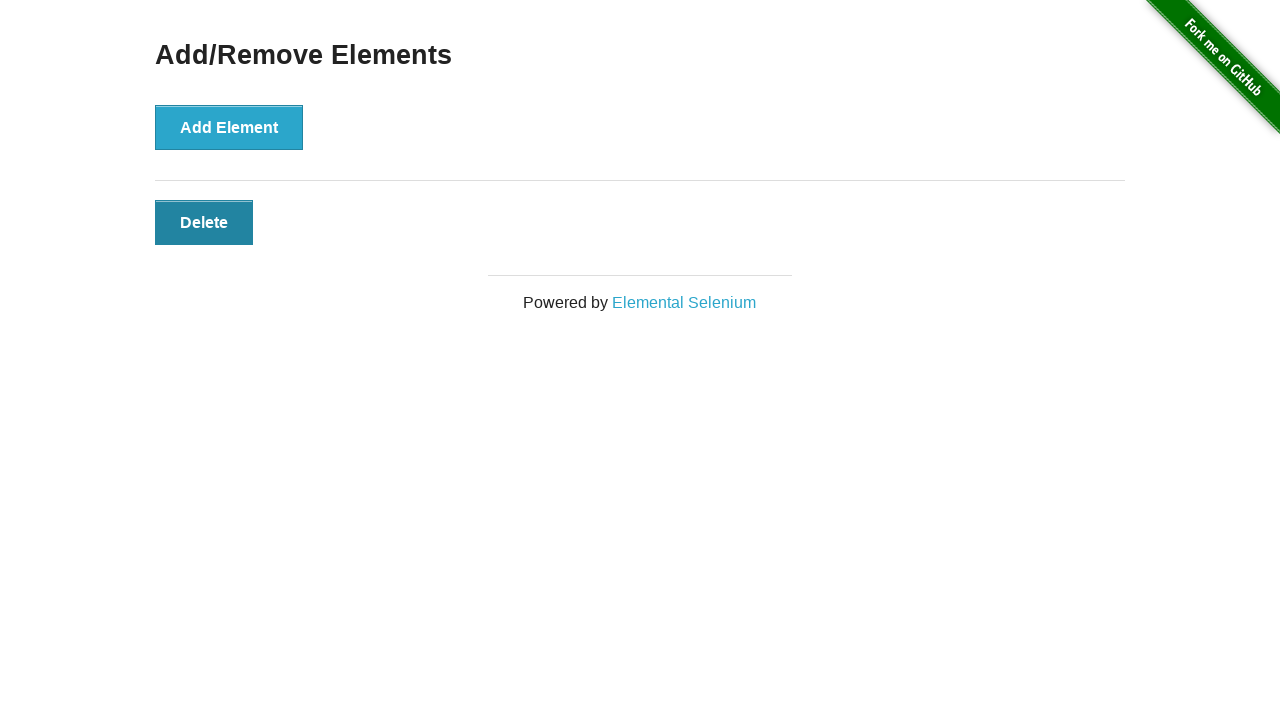